Tests the search functionality on the GameMania website by entering "Computador" in the search field and clicking the search button

Starting URL: https://tamirescalixto.github.io/GameMania/

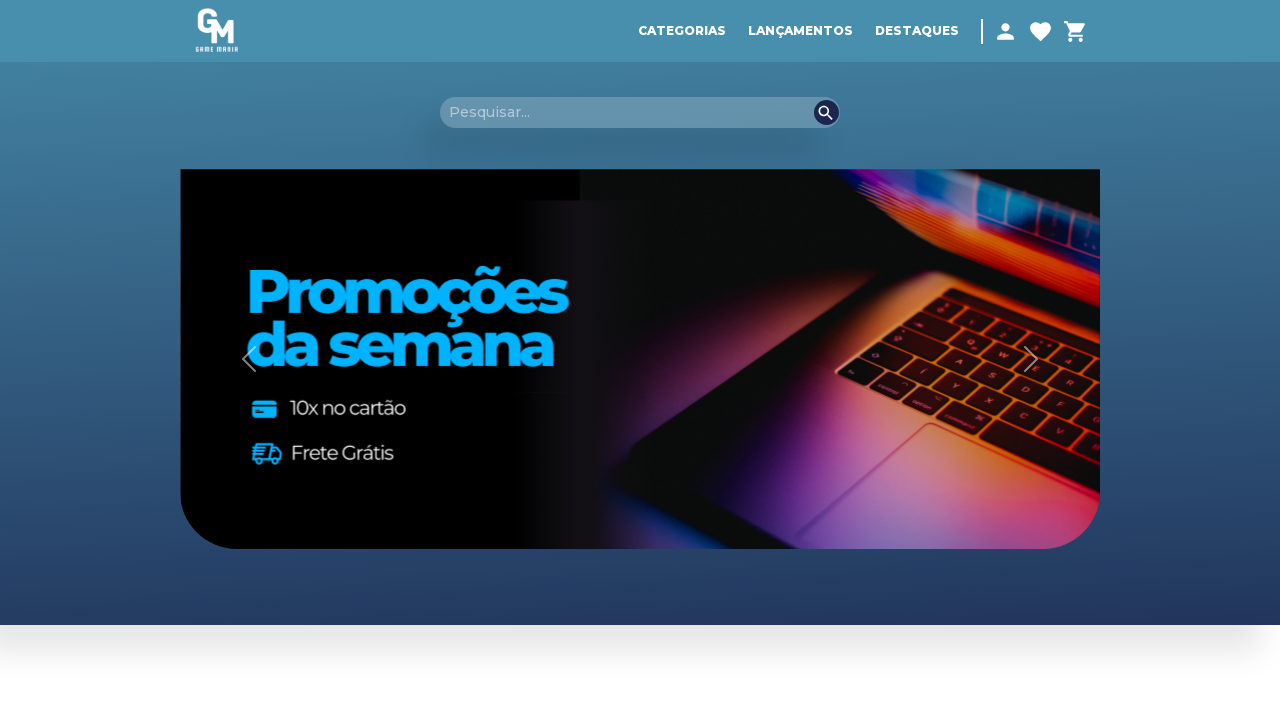

Filled search field with 'Computador' on .search-txt
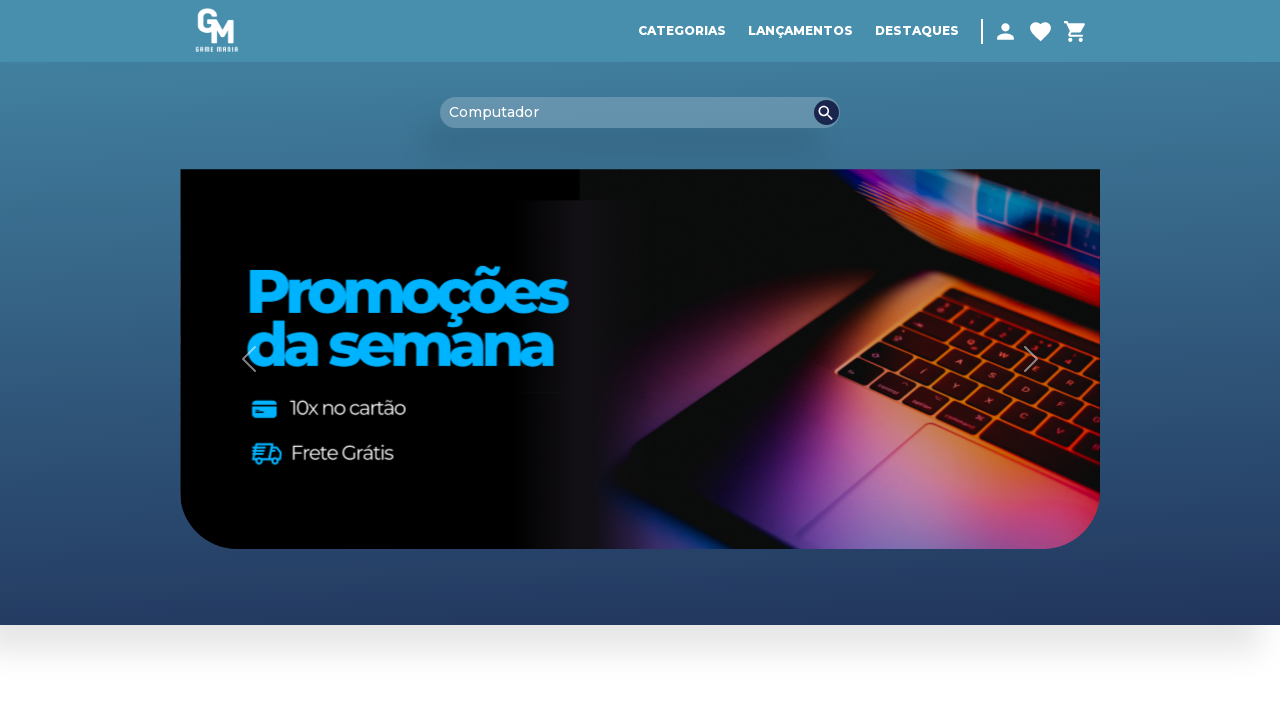

Clicked search button to perform search at (826, 113) on #btn-lupa
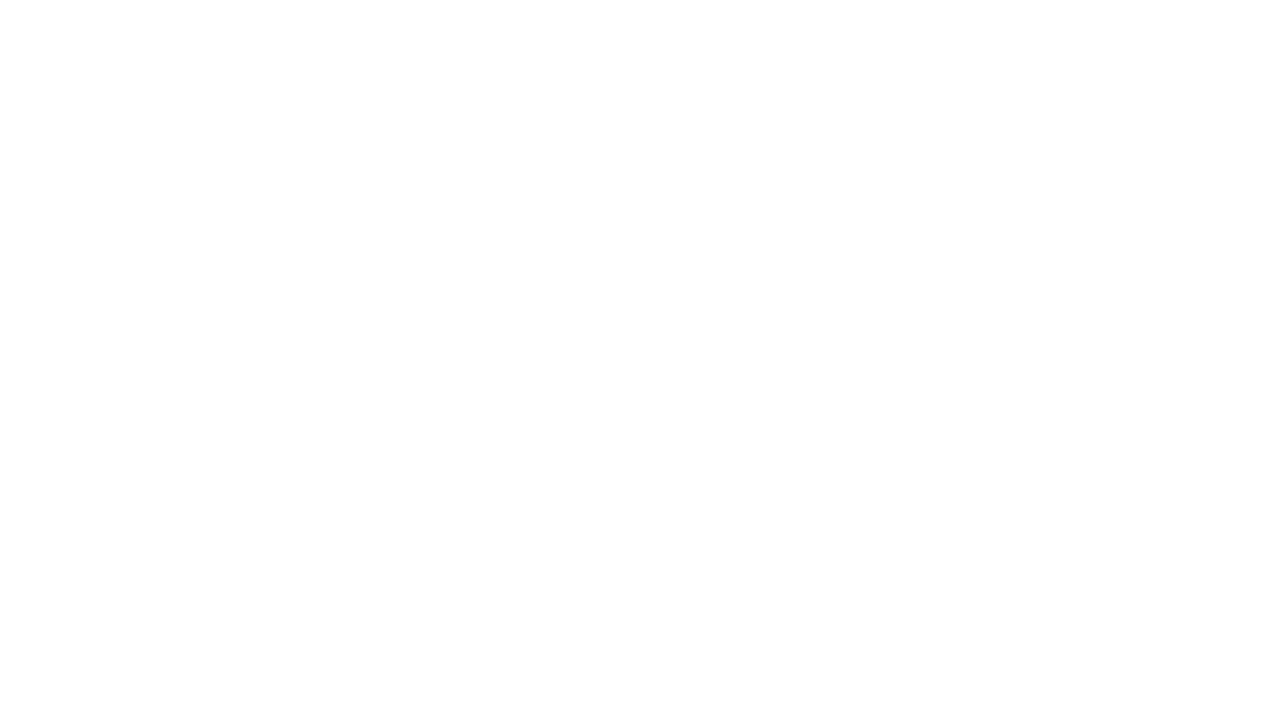

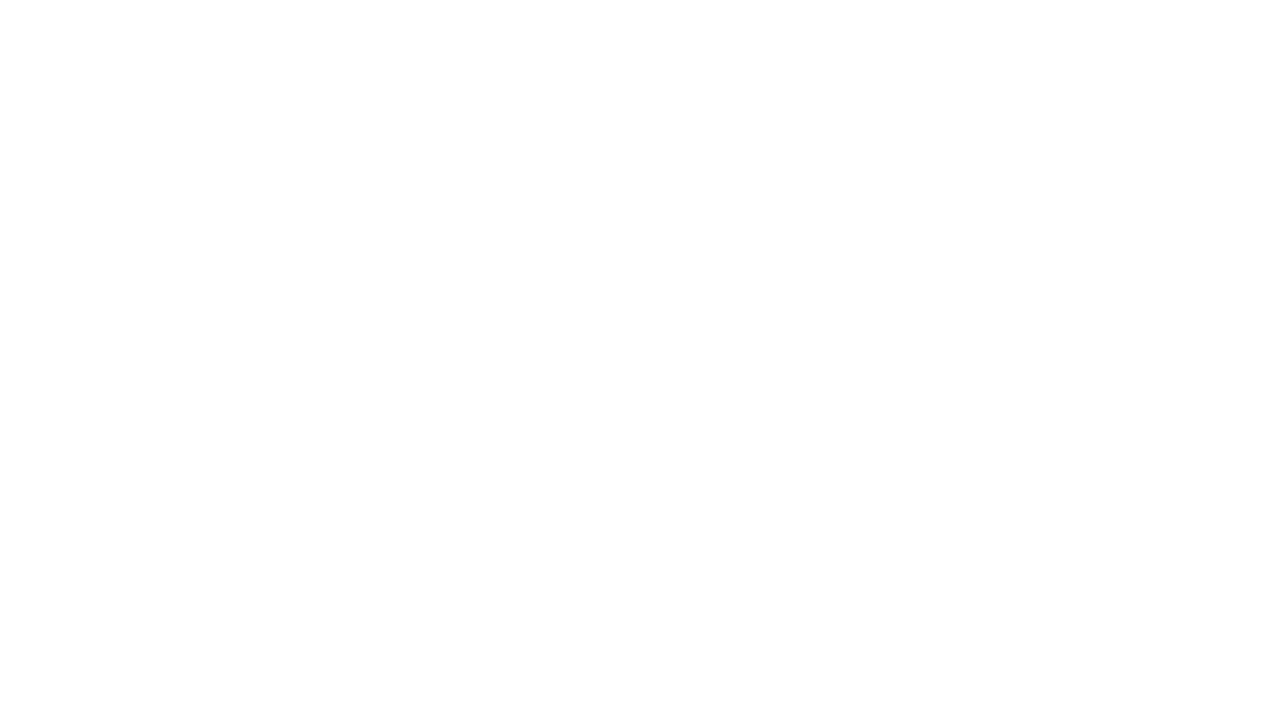